Navigates to a YouTube video page and waits for the video player area to load completely

Starting URL: https://www.youtube.com/watch?v=dQw4w9WgXcQ

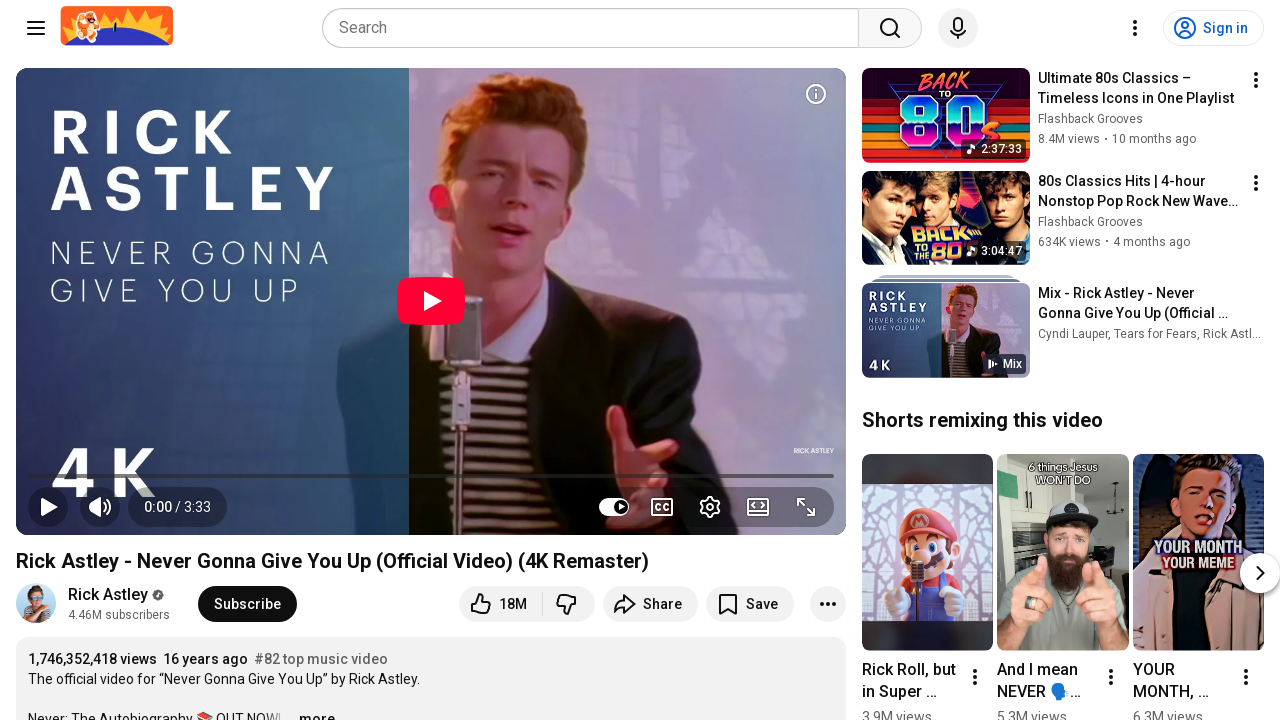

Navigated to YouTube video page
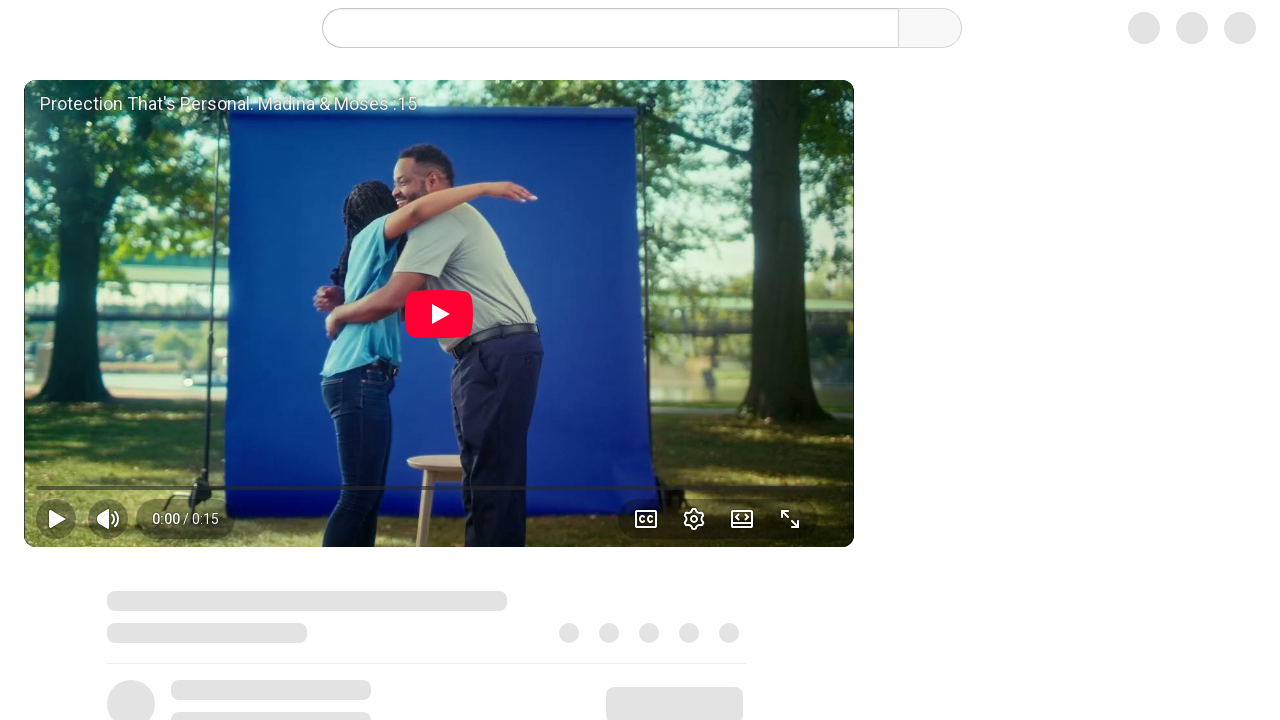

Video player area loaded completely
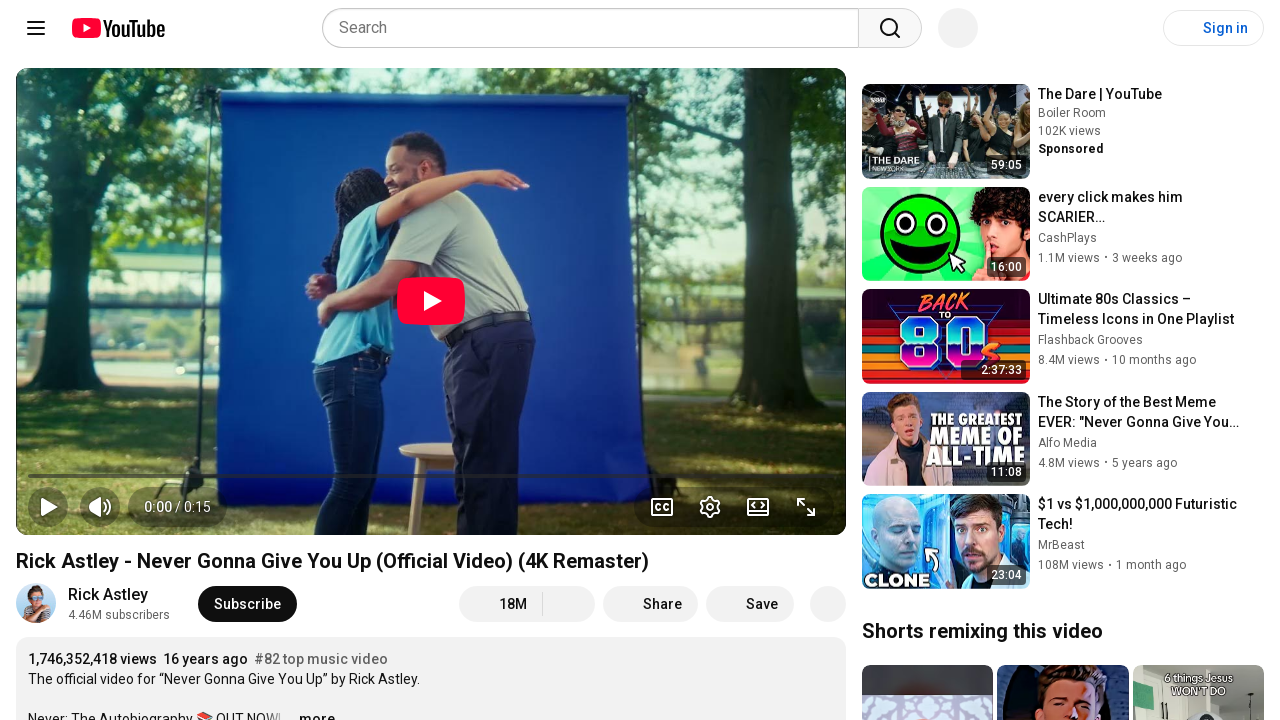

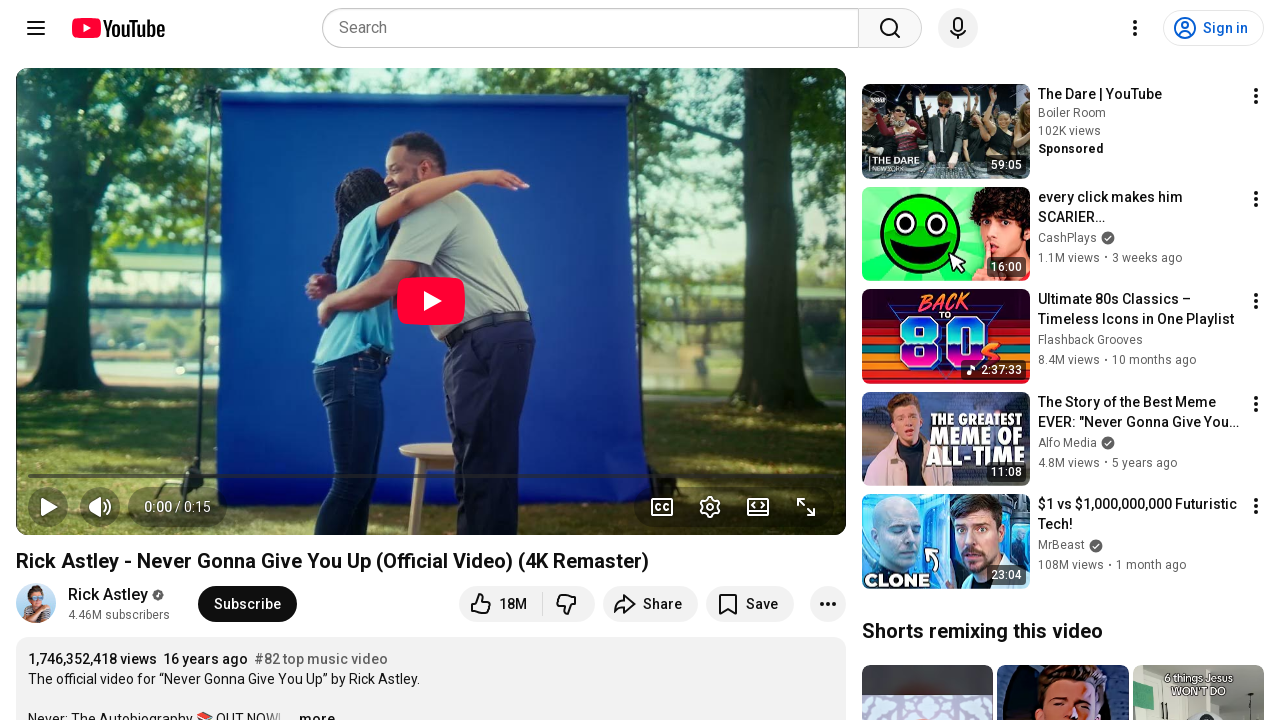